Tests form submission on DemoQA practice form by filling out personal details including name, gender, phone, hobbies, and address, then verifying the submission confirmation

Starting URL: https://demoqa.com/automation-practice-form

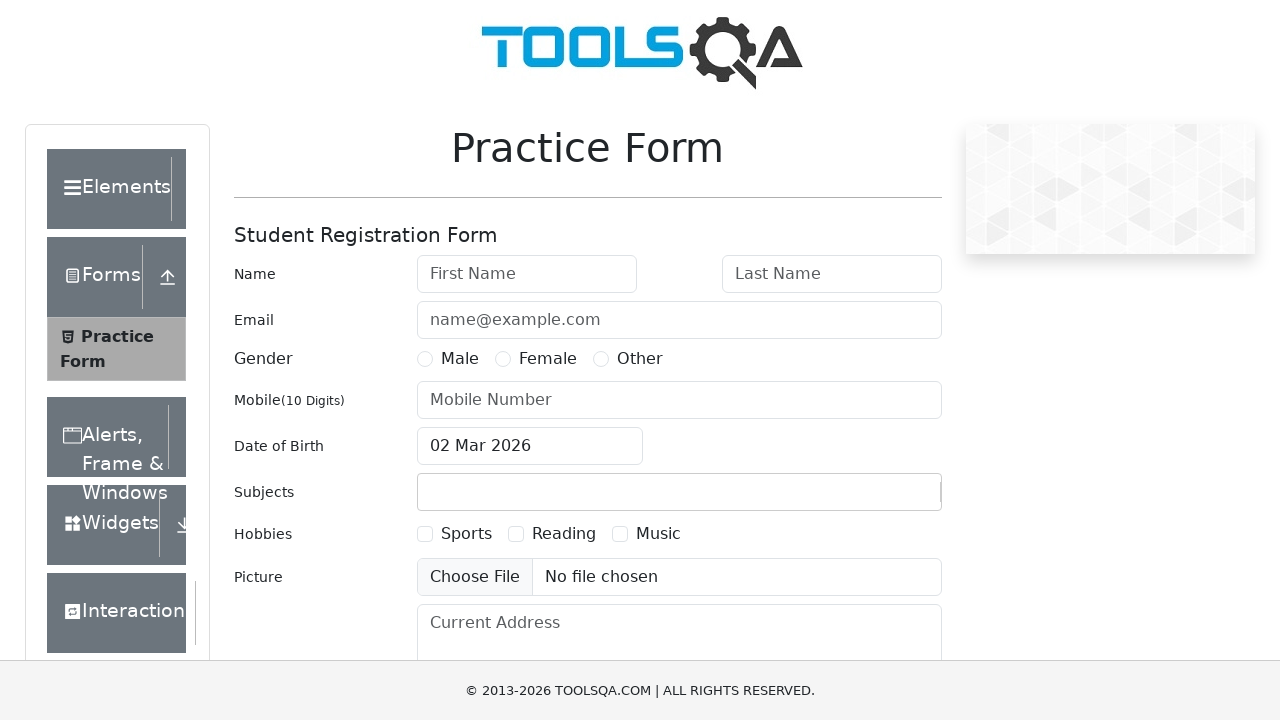

Filled first name field with 'Yevgeniya' on #firstName
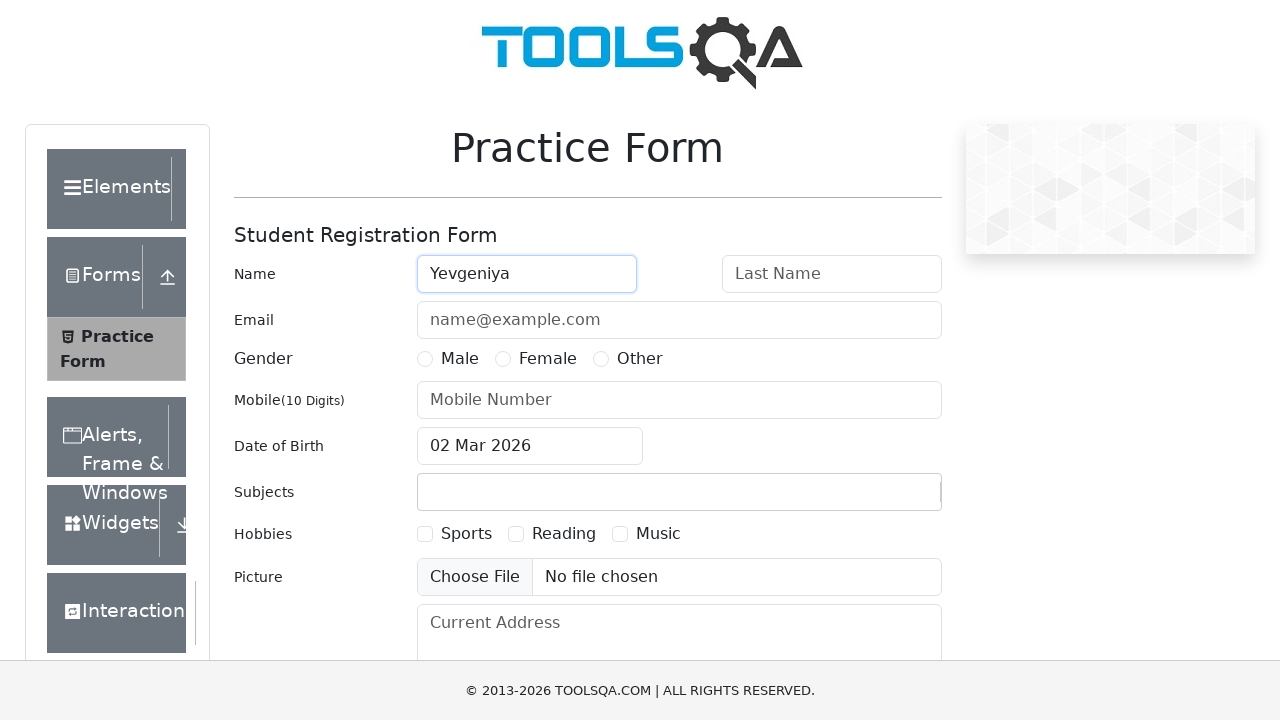

Filled last name field with 'Rudenko' on #lastName
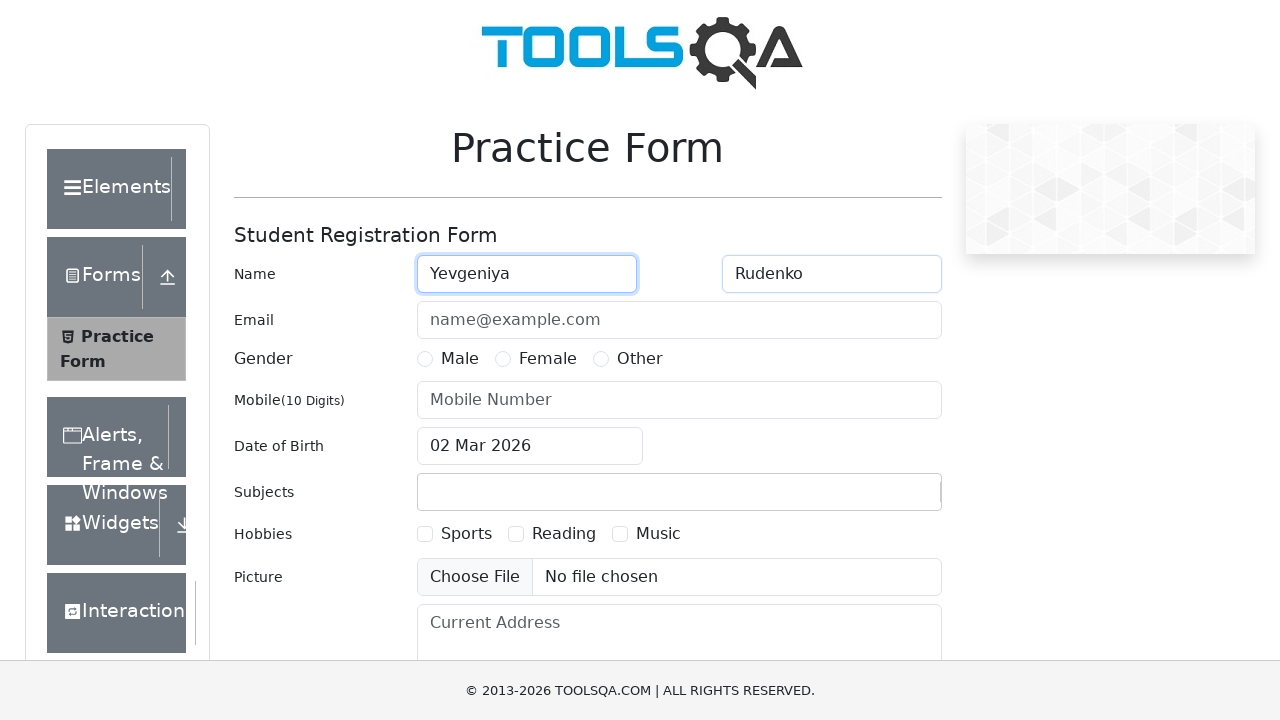

Selected Female gender option at (548, 359) on label[for='gender-radio-2']
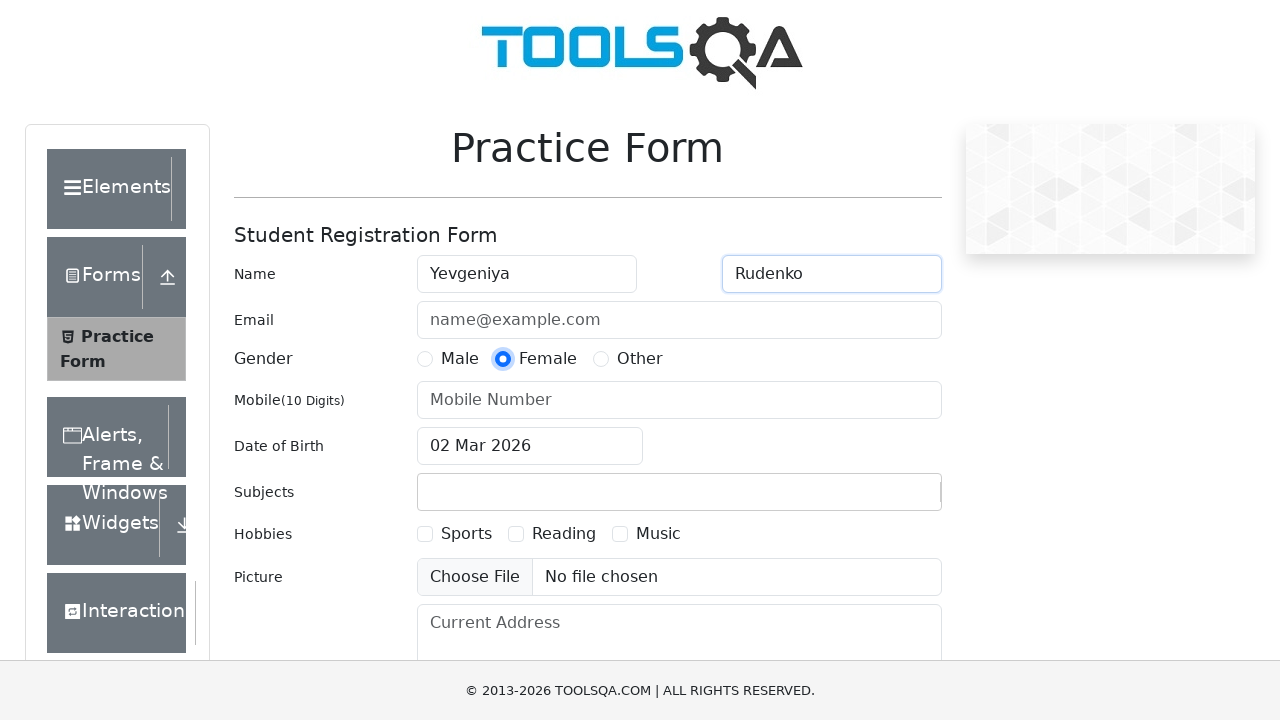

Filled mobile phone number with '0123456789' on #userNumber
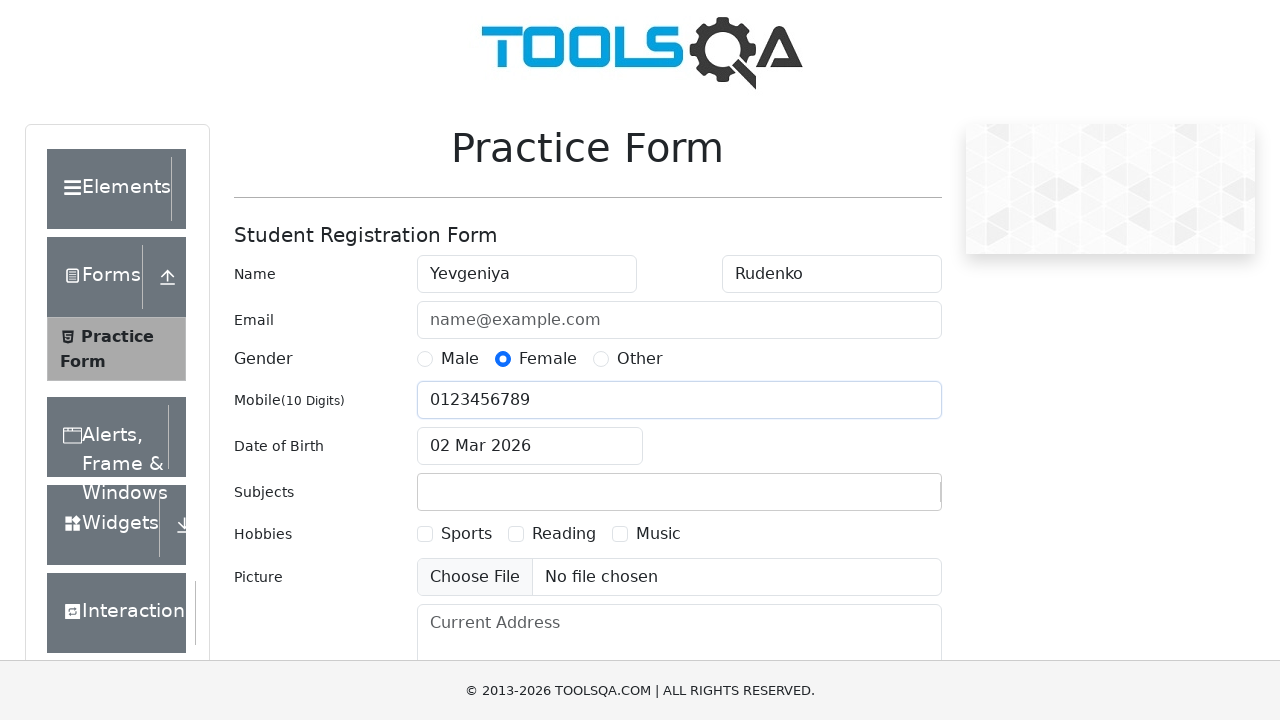

Selected Sports hobby checkbox at (466, 534) on label[for='hobbies-checkbox-1']
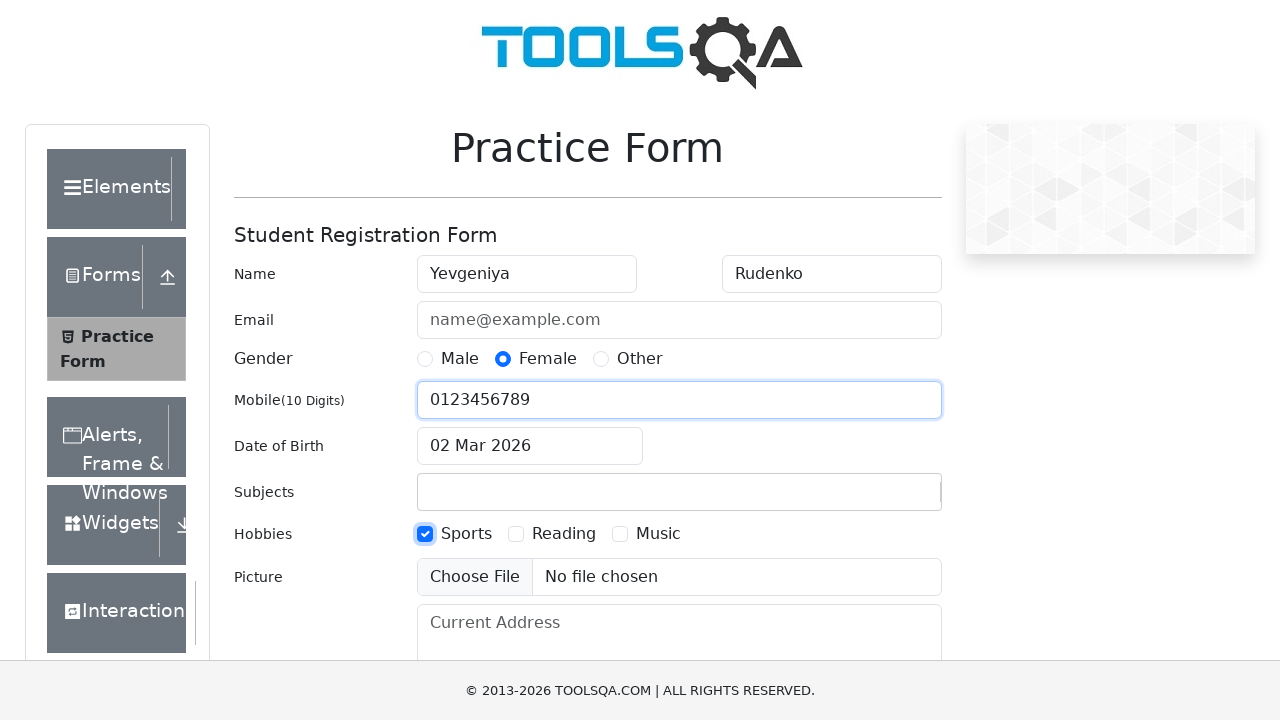

Filled current address with '11 Washington St., Seattle, WA, 56043' on #currentAddress
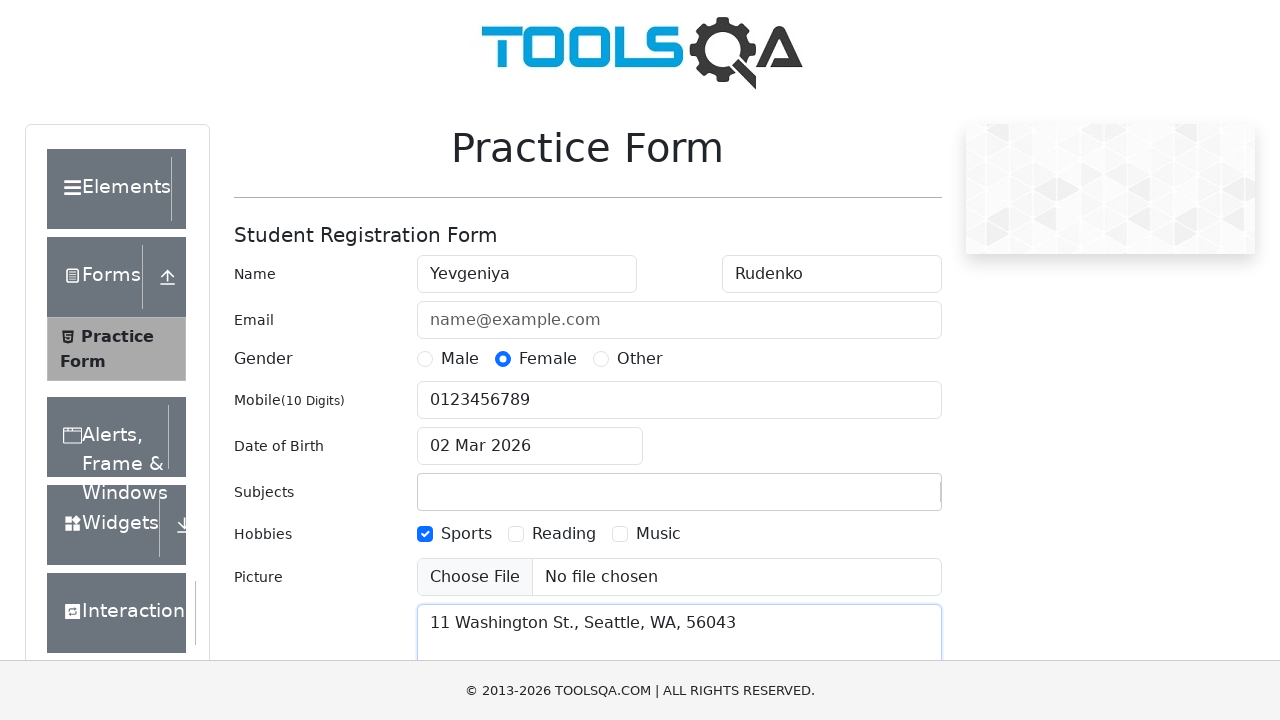

Clicked submit button to submit form at (885, 499) on #submit
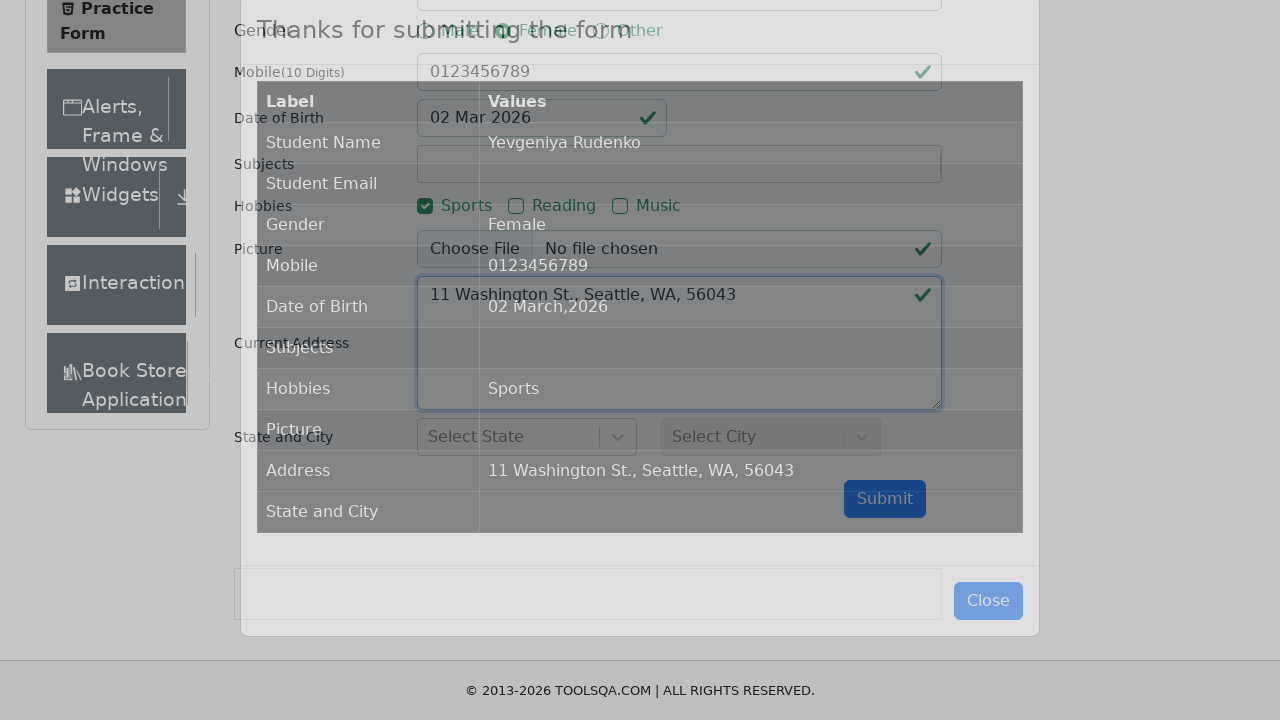

Confirmation modal appeared with submission details
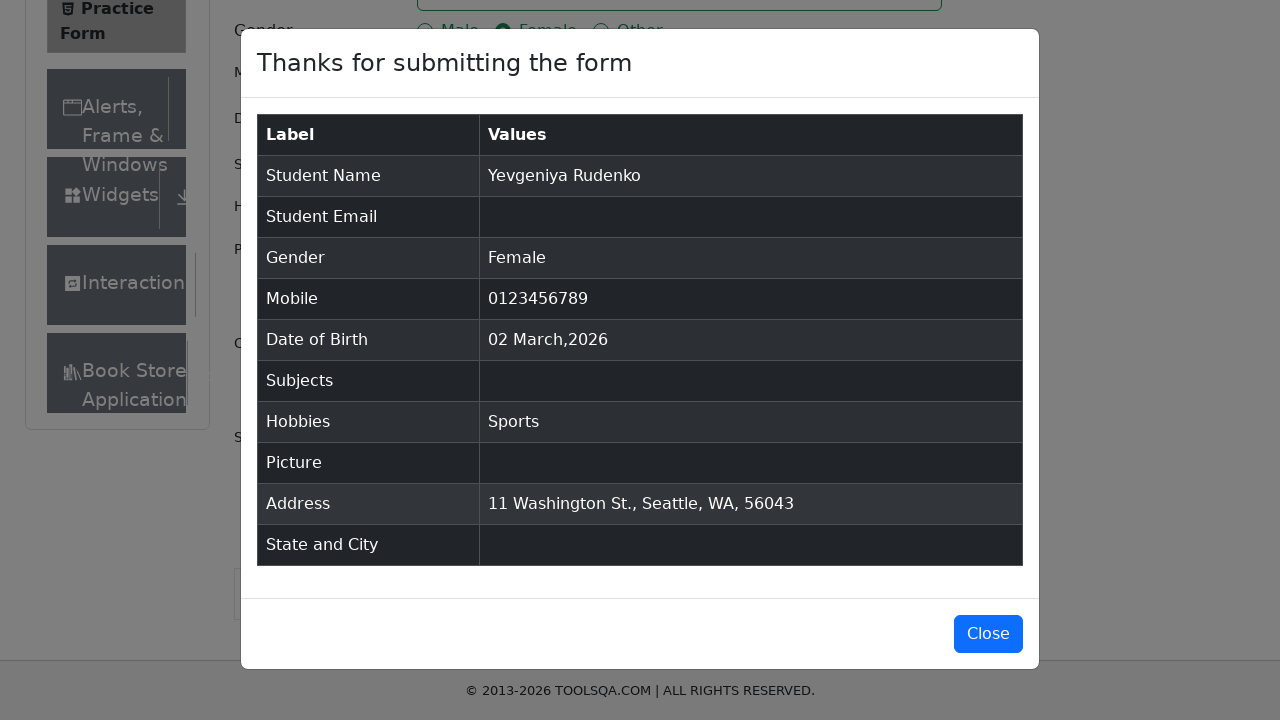

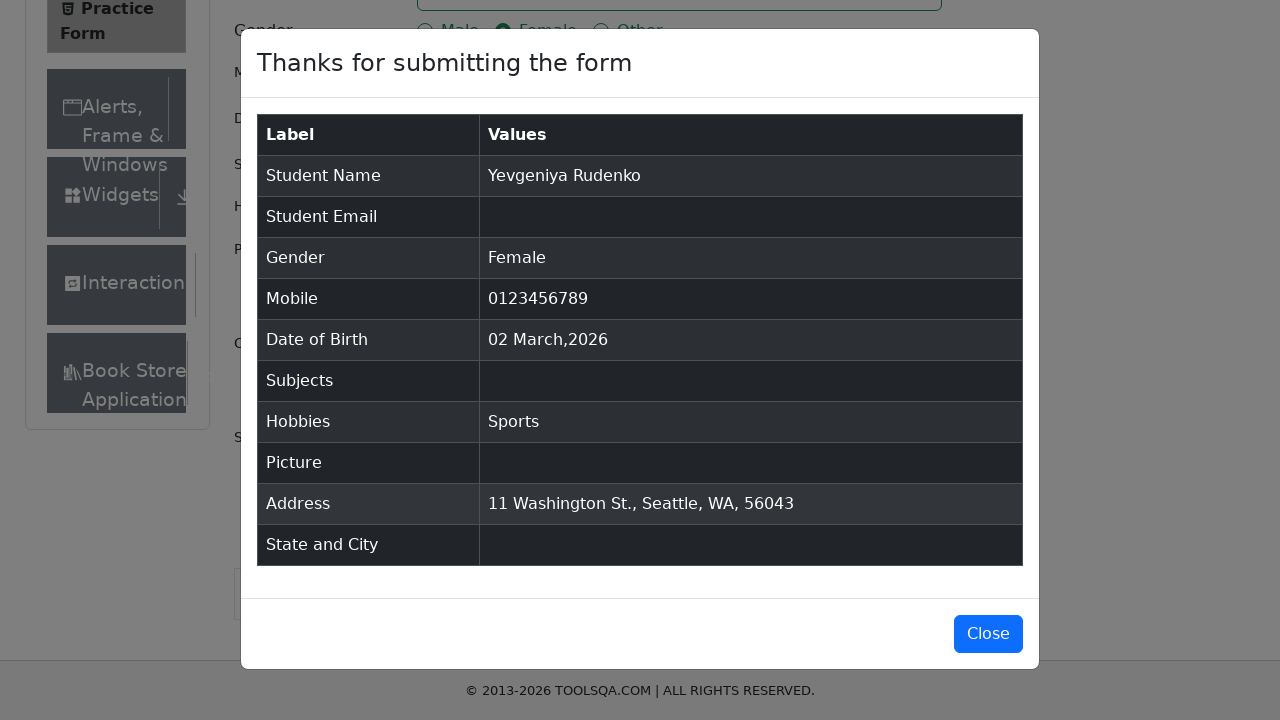